Tests that the Hashnode support link opens Hashnode sponsor page in a new tab

Starting URL: https://grayinfilmv2.netlify.app/

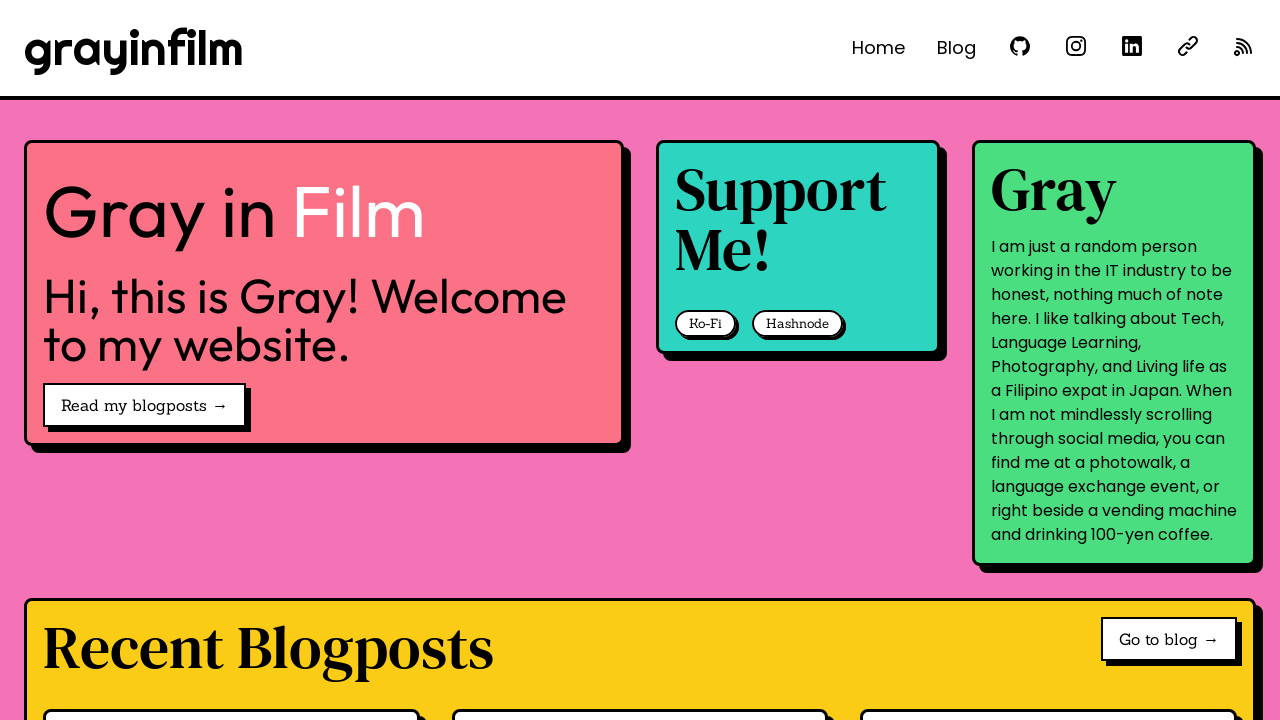

Clicked on Hashnode support link and popup opened at (798, 324) on internal:role=link[name="Hashnode"i]
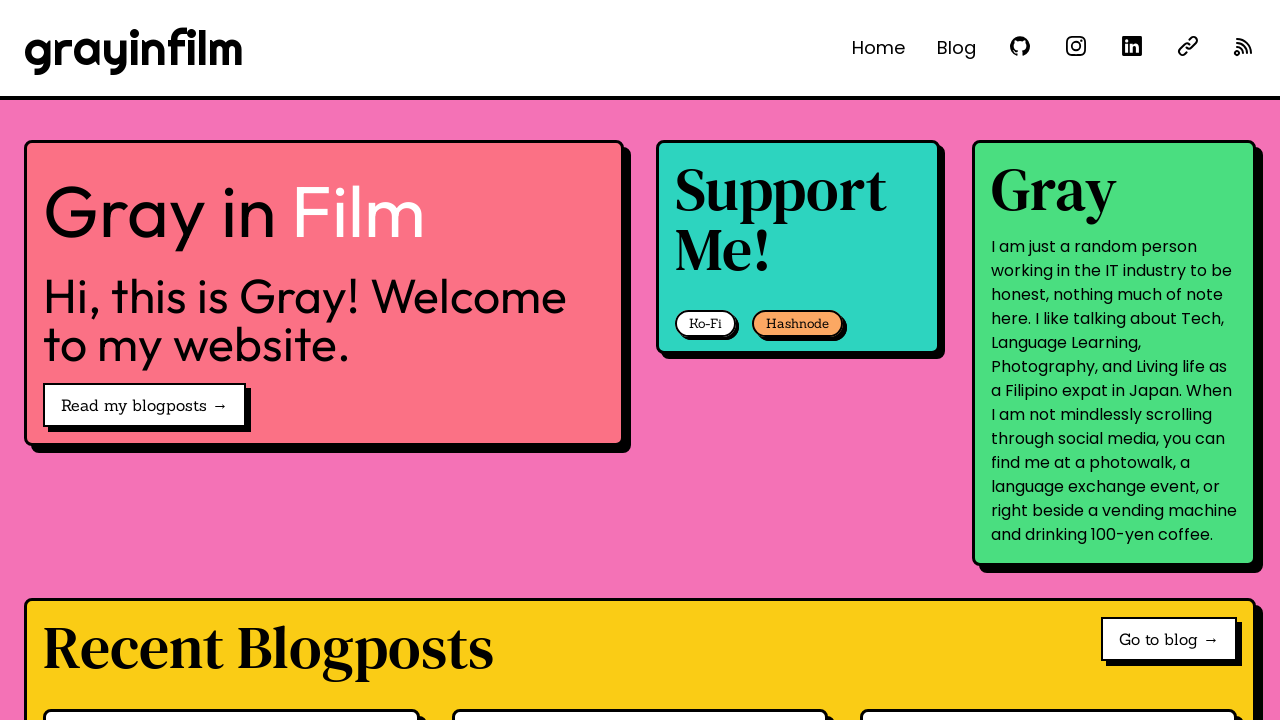

Captured popup window object
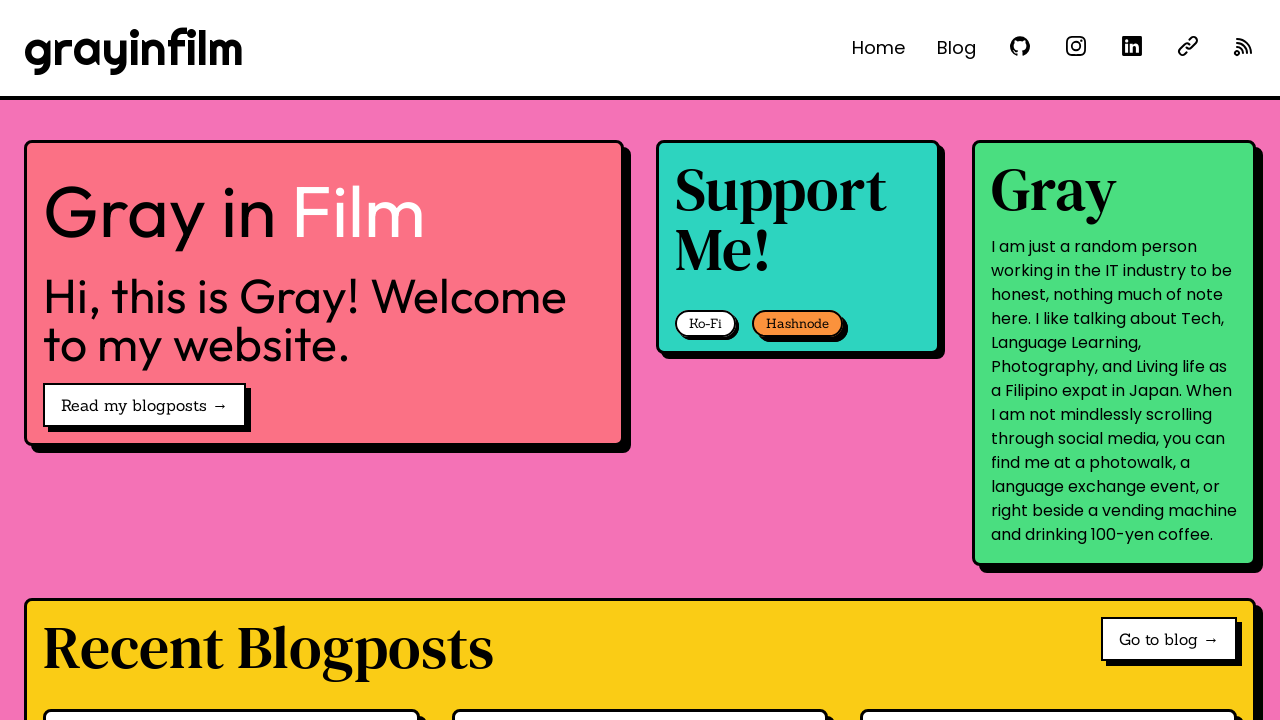

Hashnode sponsor page loaded in popup
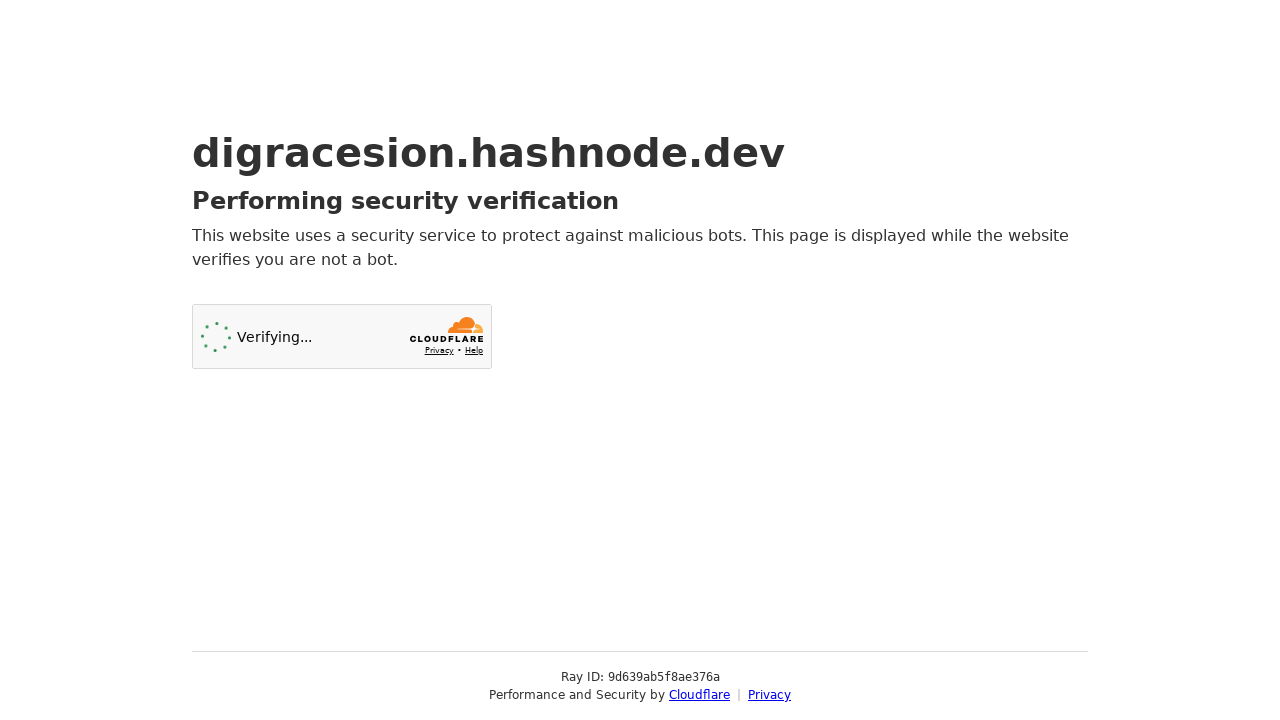

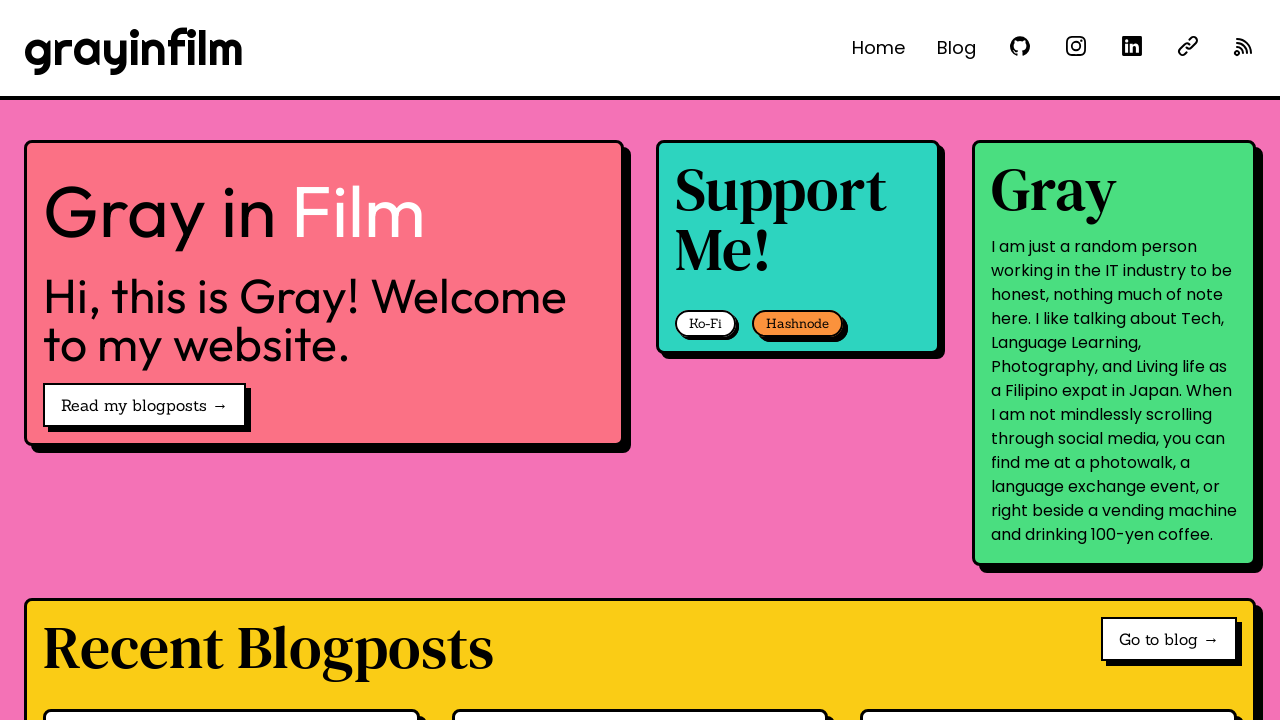